Tests scrolling from an iframe element by a specific amount and verifying checkbox visibility within the iframe

Starting URL: https://selenium.dev/selenium/web/scrolling_tests/frame_with_nested_scrolling_frame_out_of_view.html

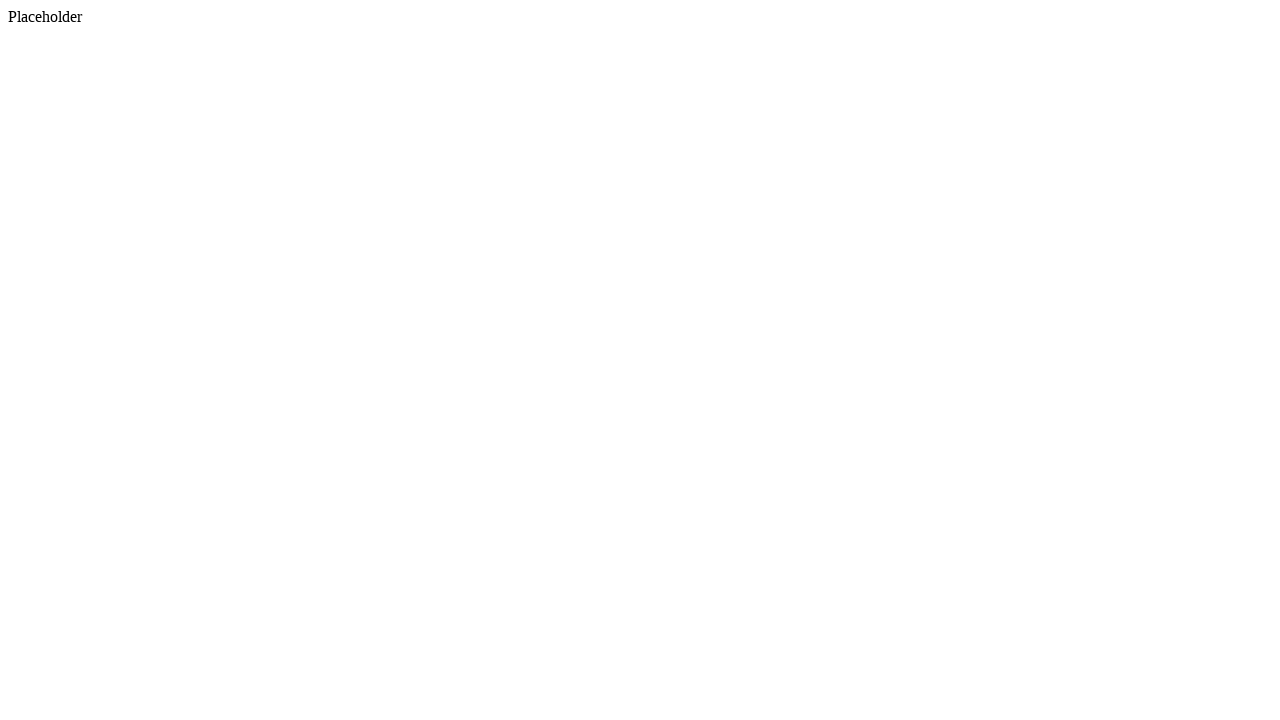

Located the first iframe element
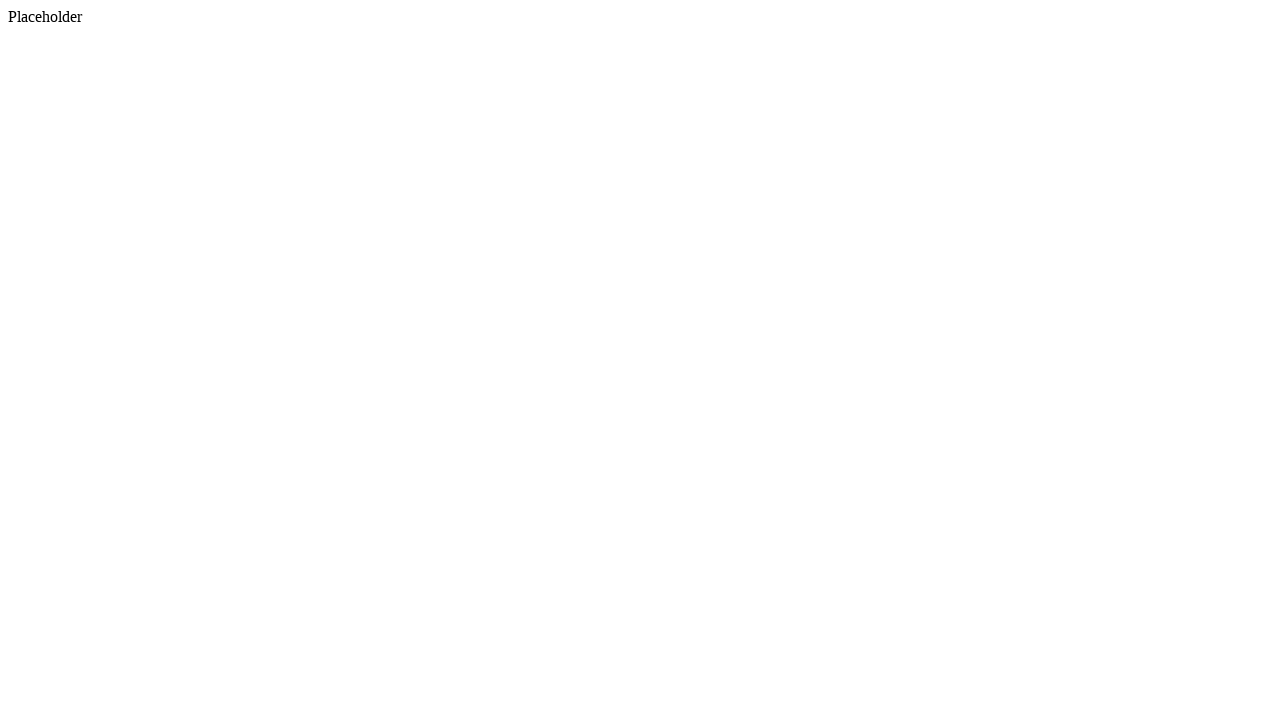

Hovered over the iframe element at (410, 588) on iframe >> nth=0
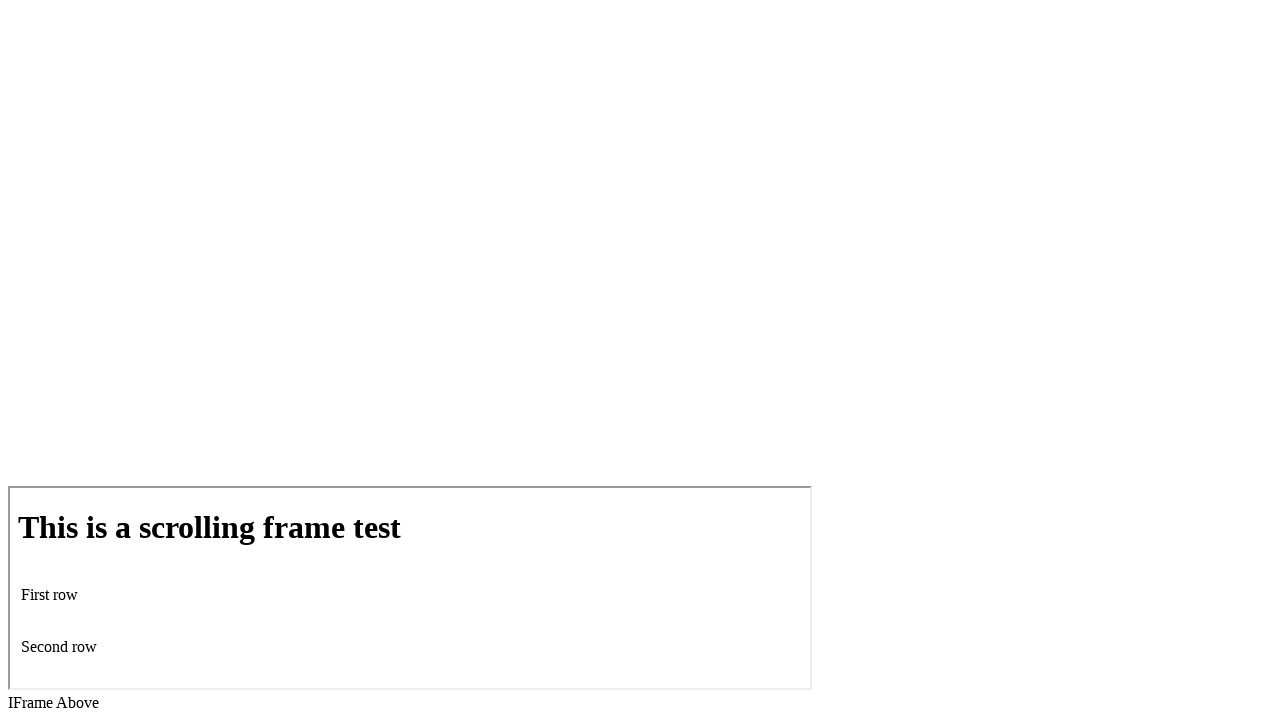

Scrolled down by 200 pixels from iframe position
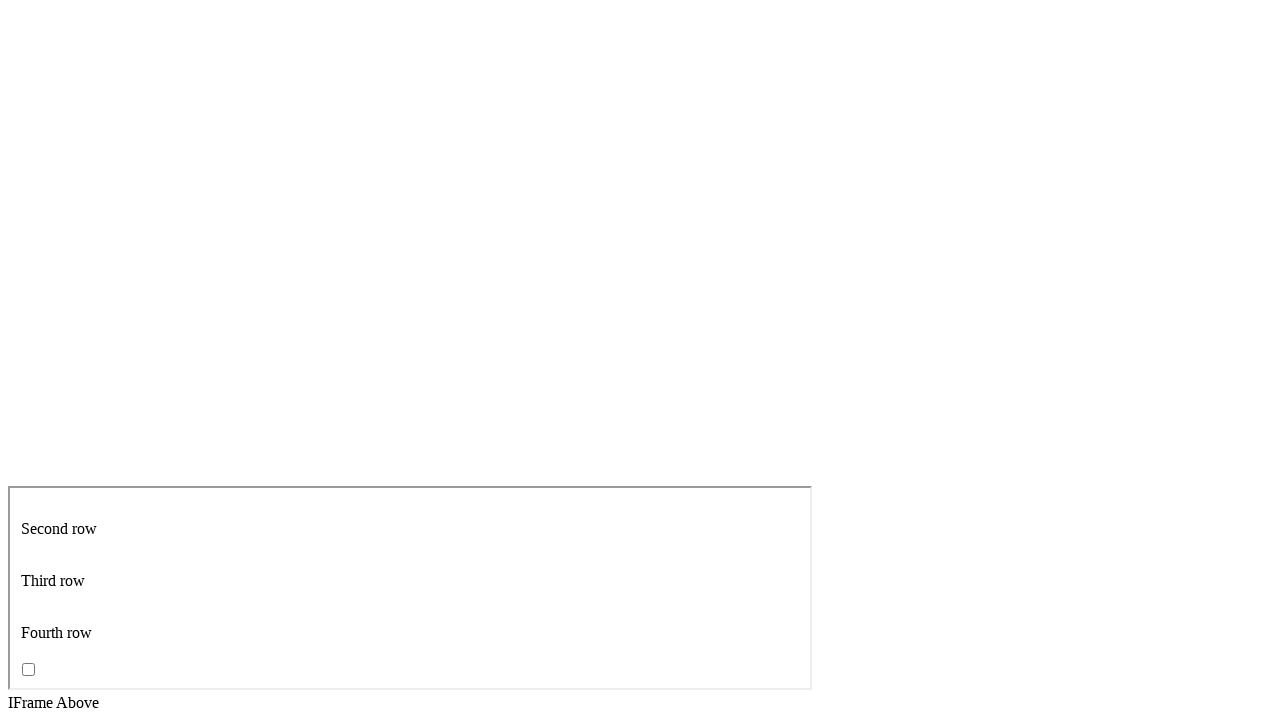

Located the first iframe frame context
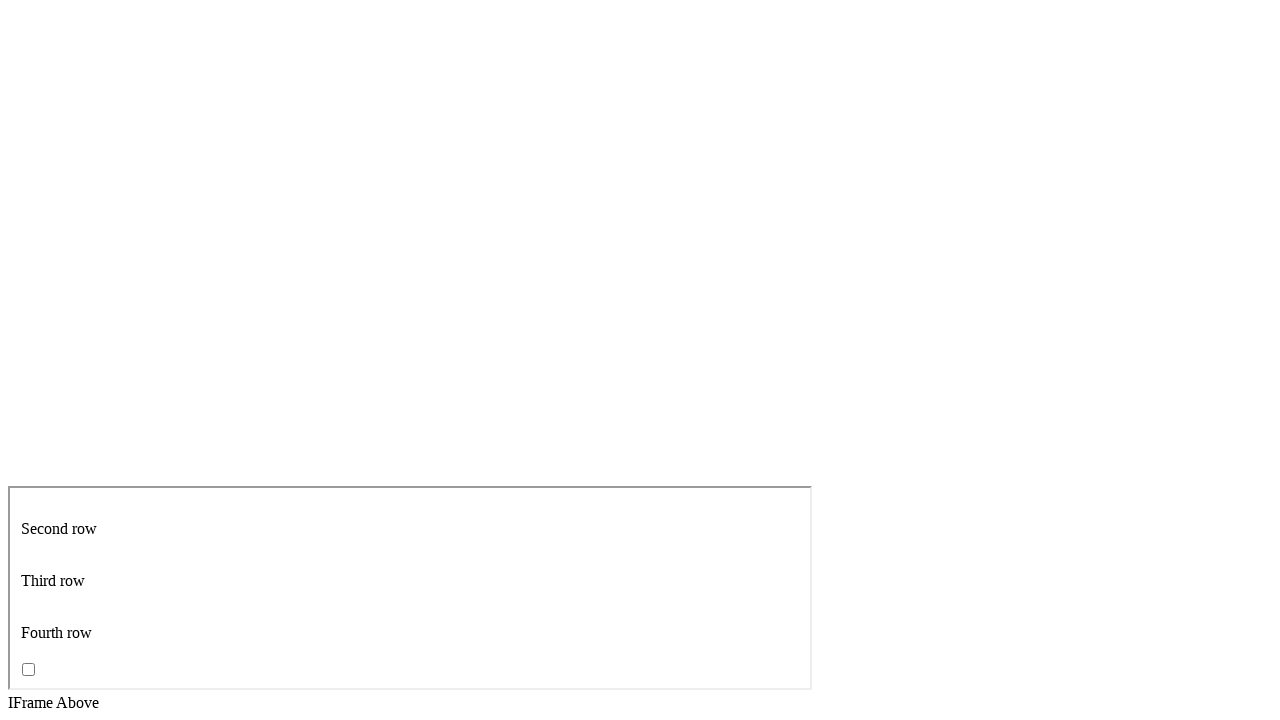

Located the scroll_checkbox input element within iframe
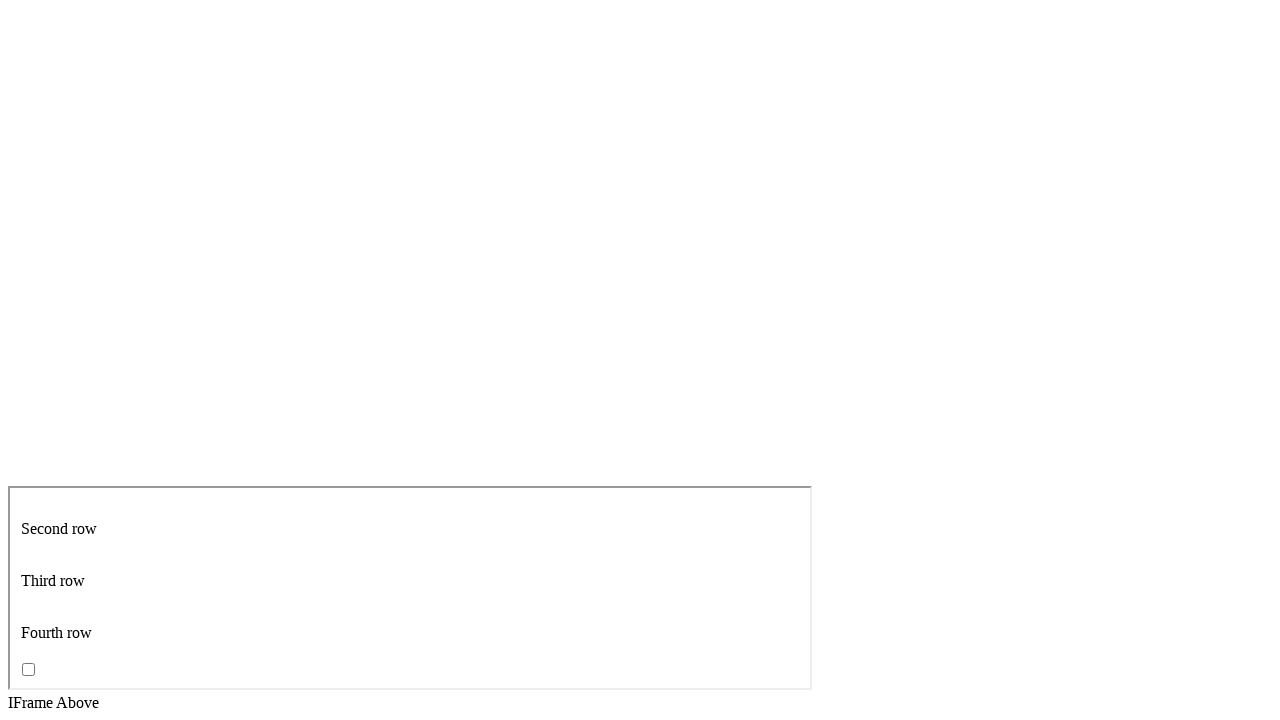

Checkbox became visible within iframe after scrolling
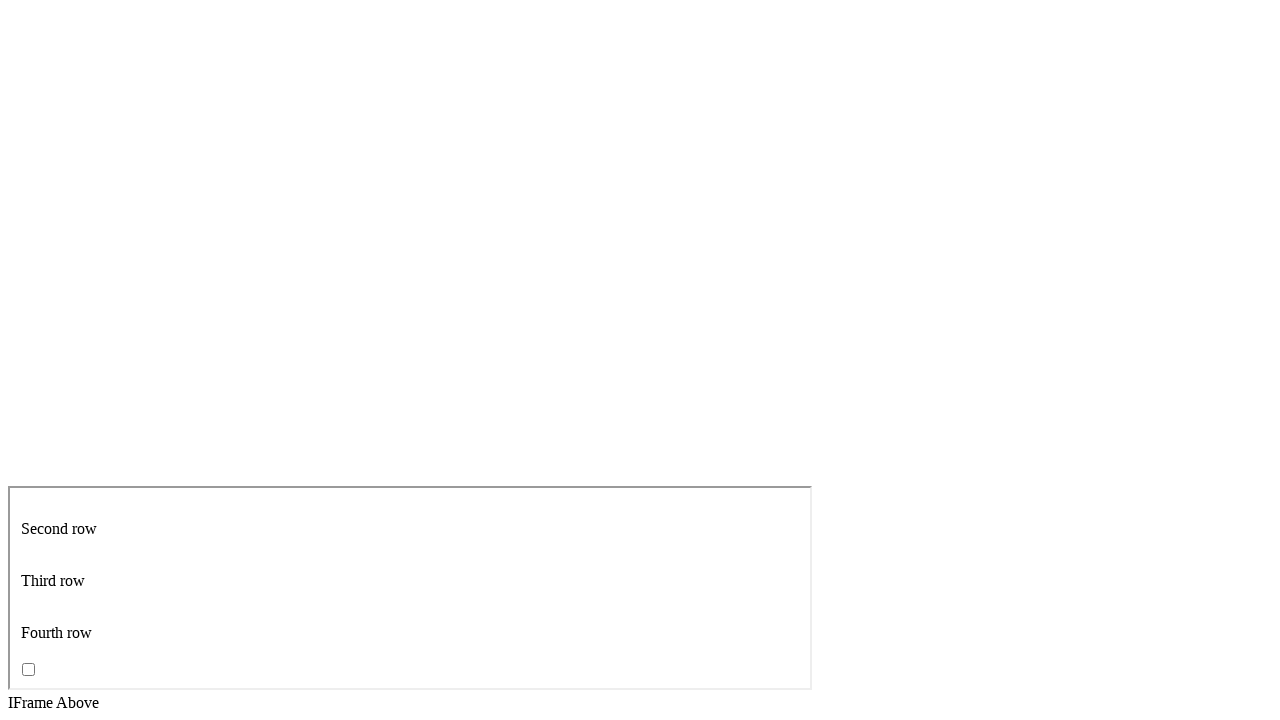

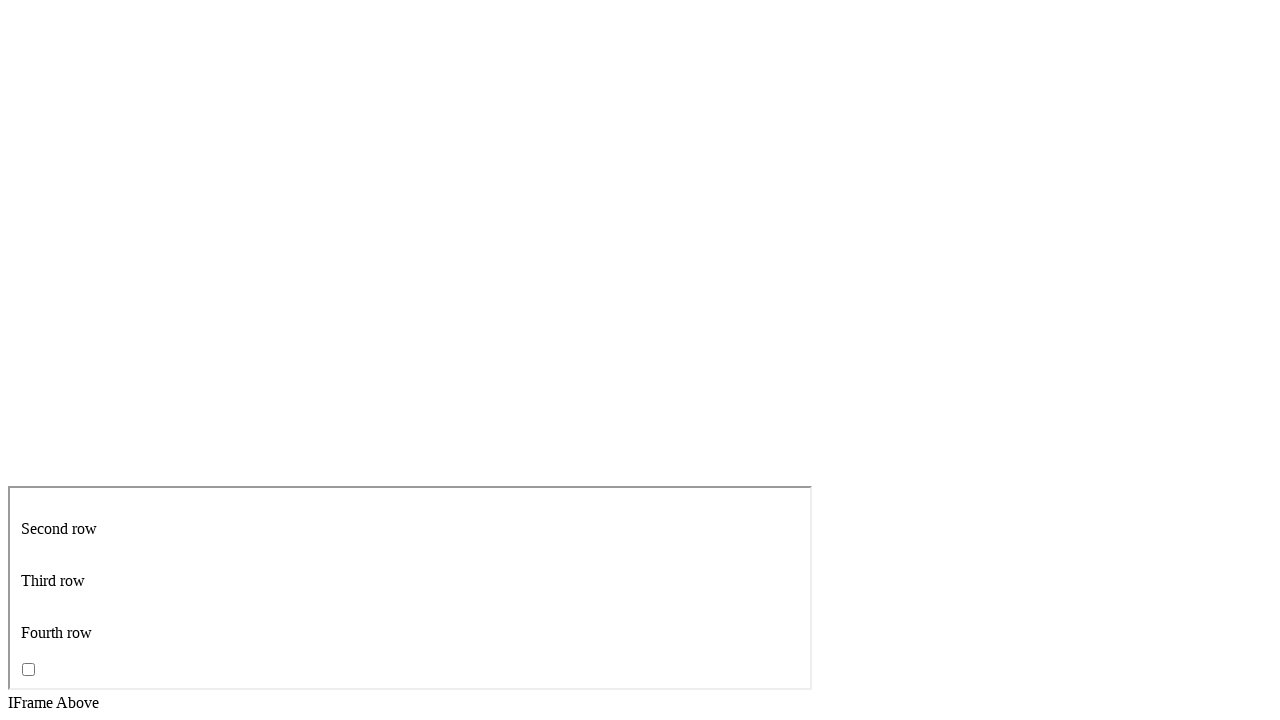